Tests browser window handling by opening multiple windows/tabs and switching between them to verify content

Starting URL: https://demoqa.com/browser-windows

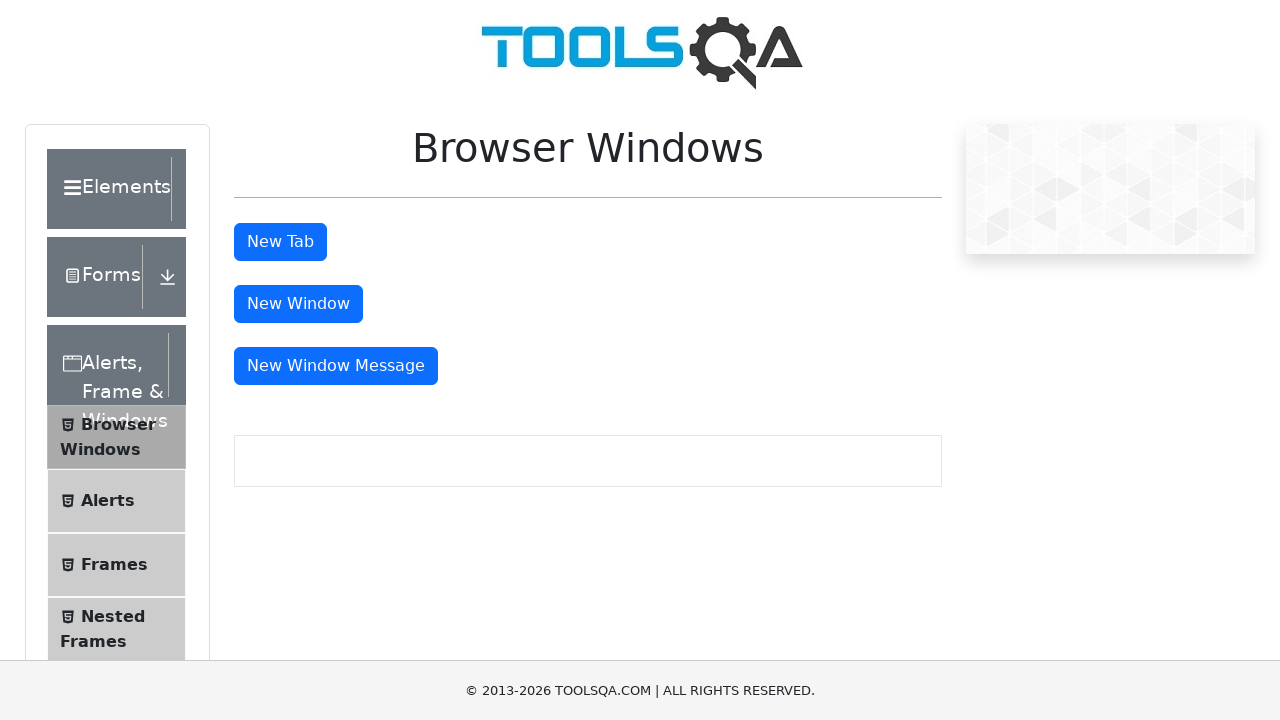

Clicked button to open new tab at (280, 242) on #tabButton
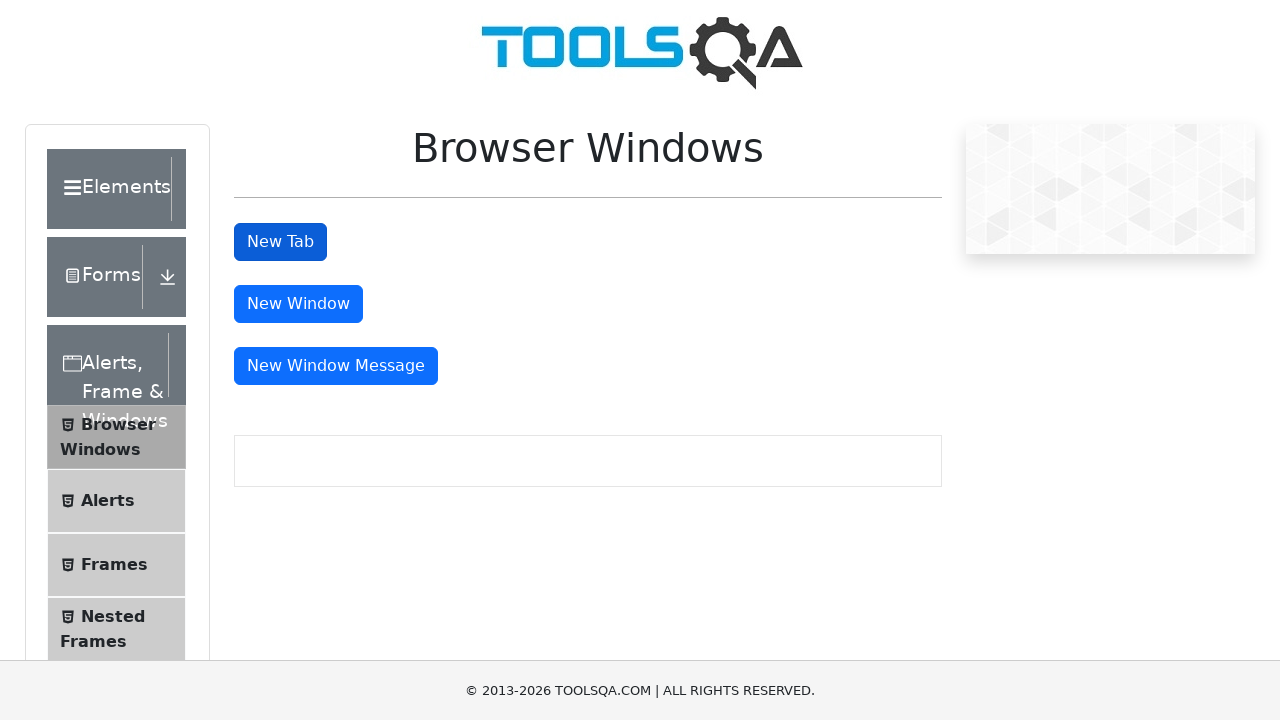

Clicked button to open new window at (298, 304) on #windowButton
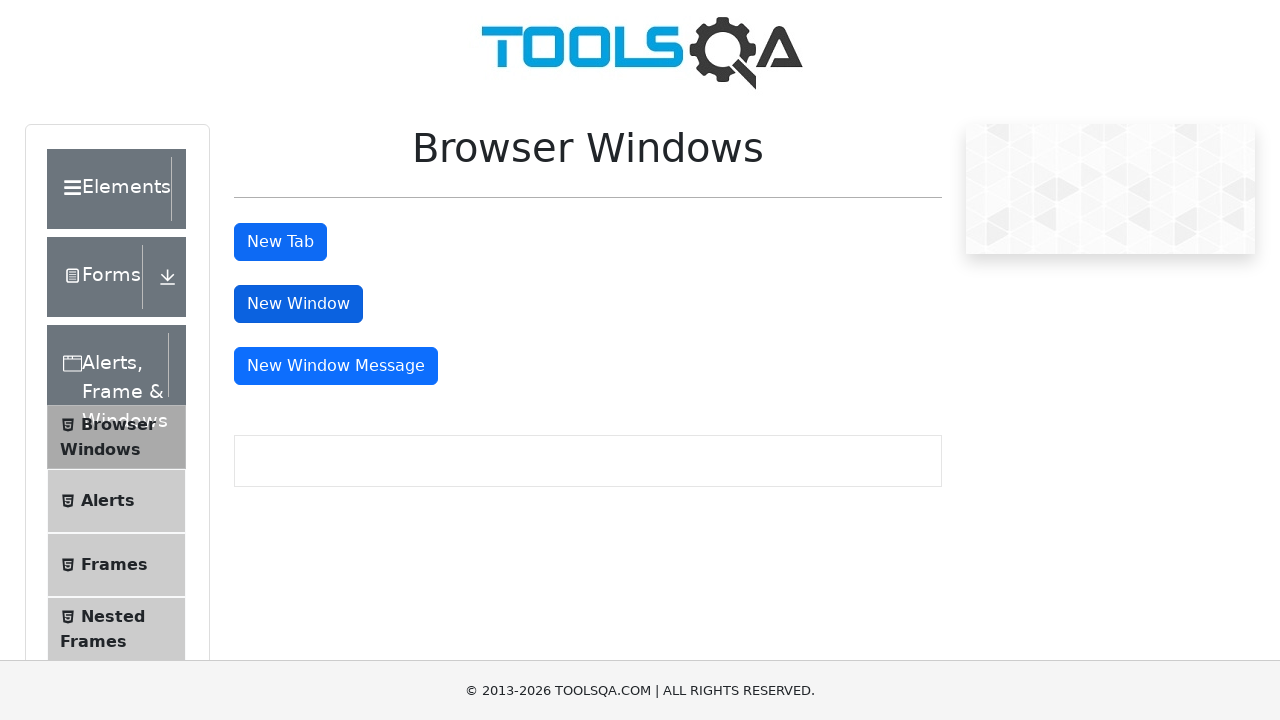

Clicked button to open message window at (336, 366) on #messageWindowButton
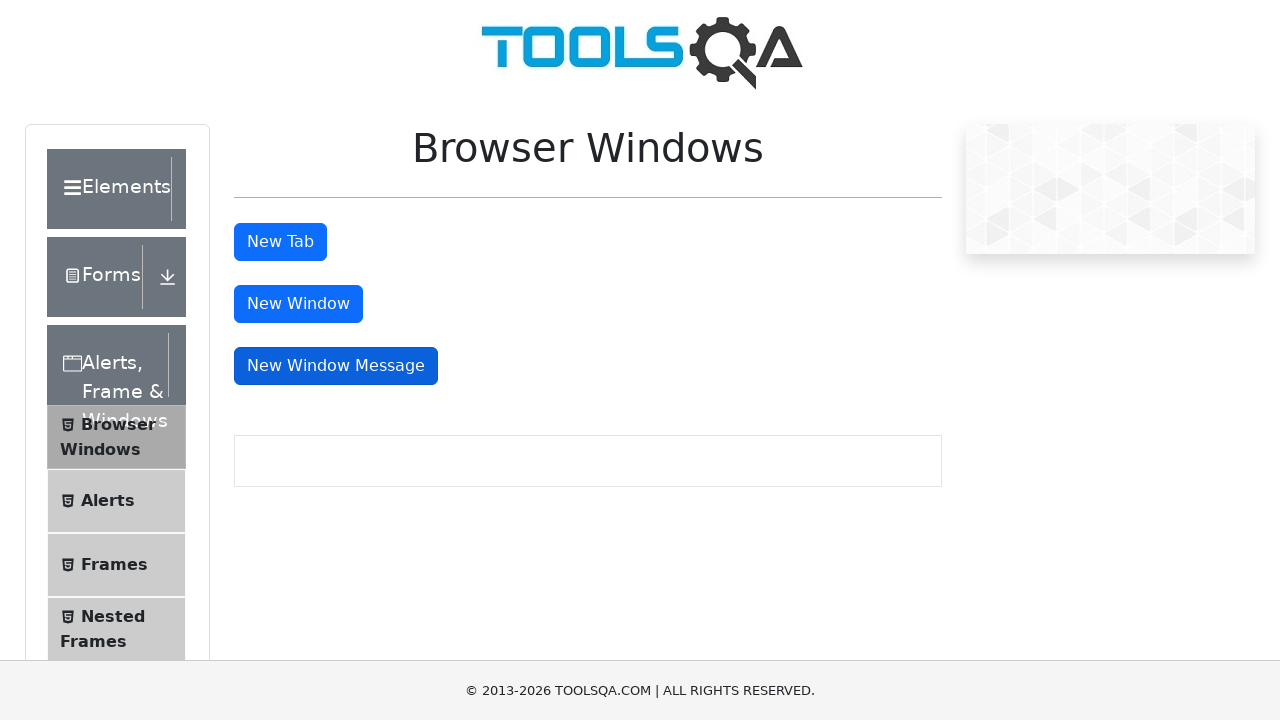

Retrieved all open pages/windows from context
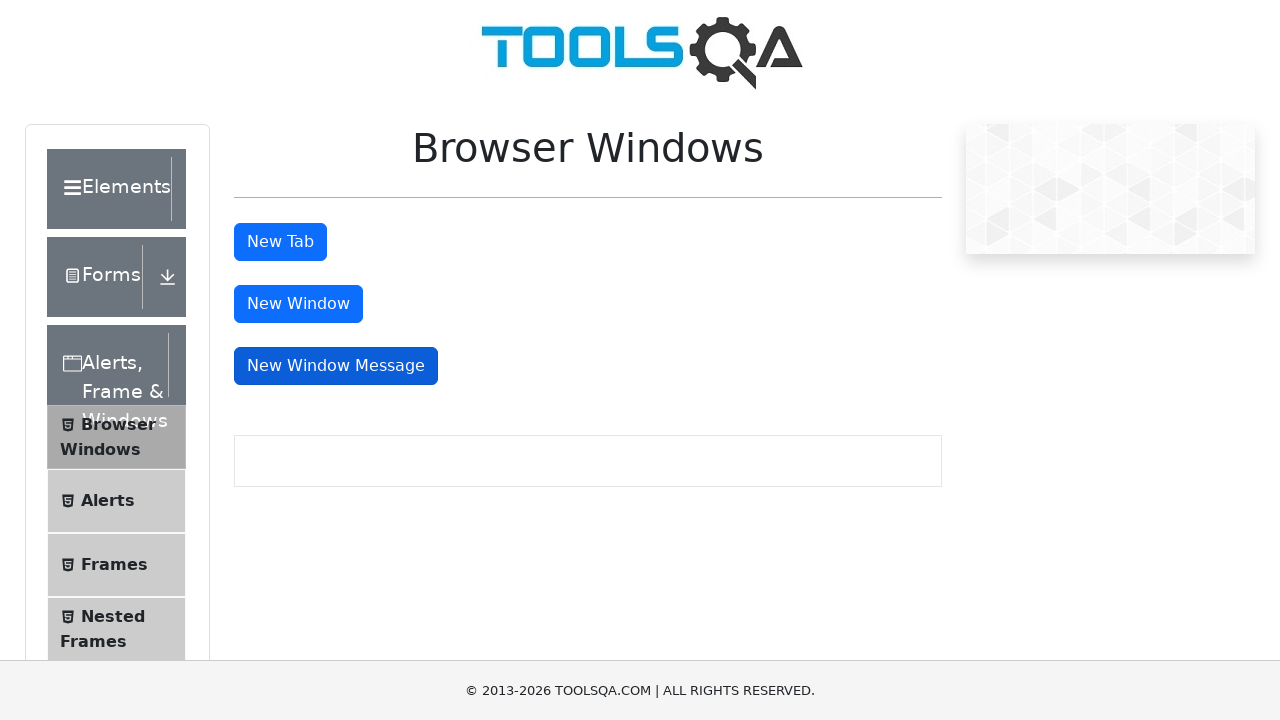

Found page containing sample heading element
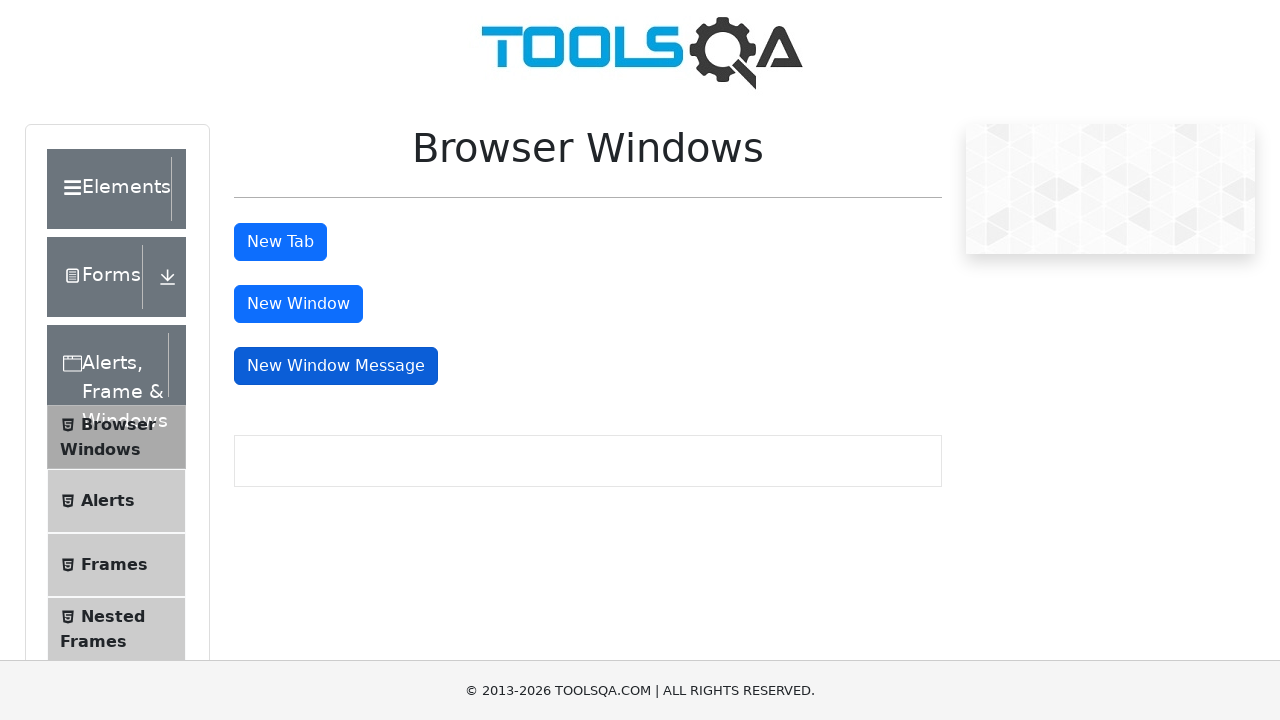

Retrieved text content from target page body
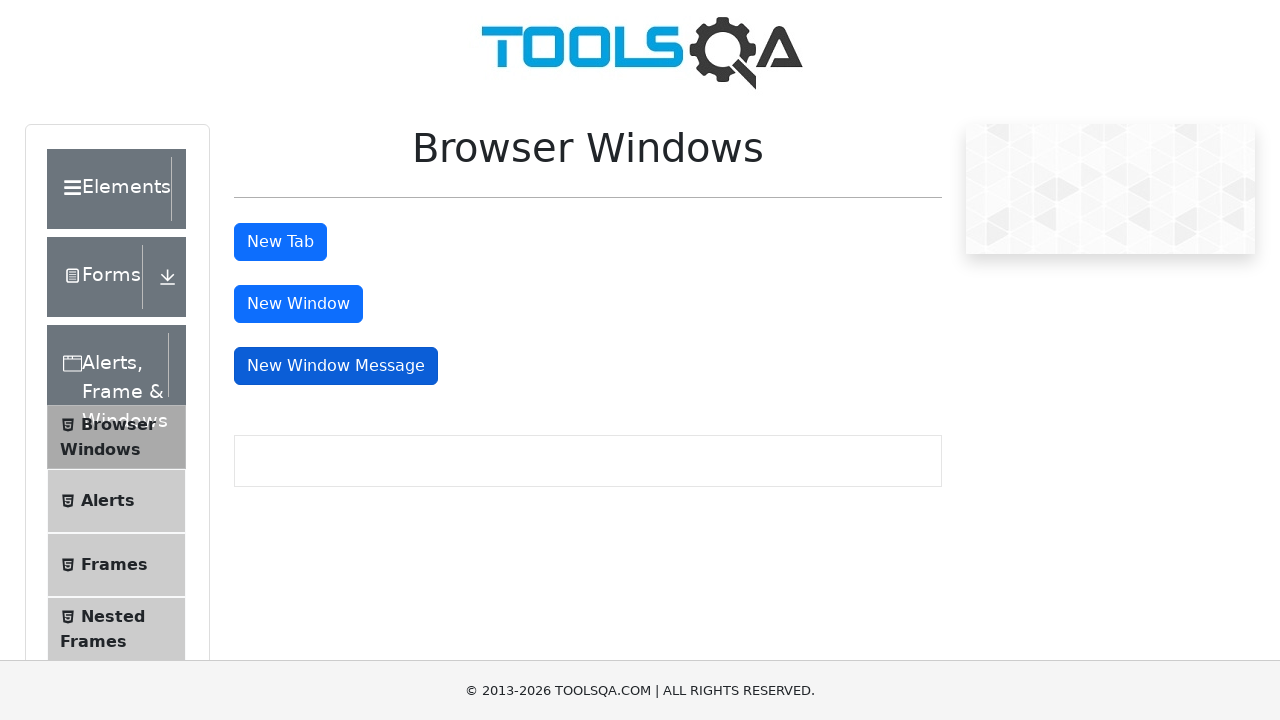

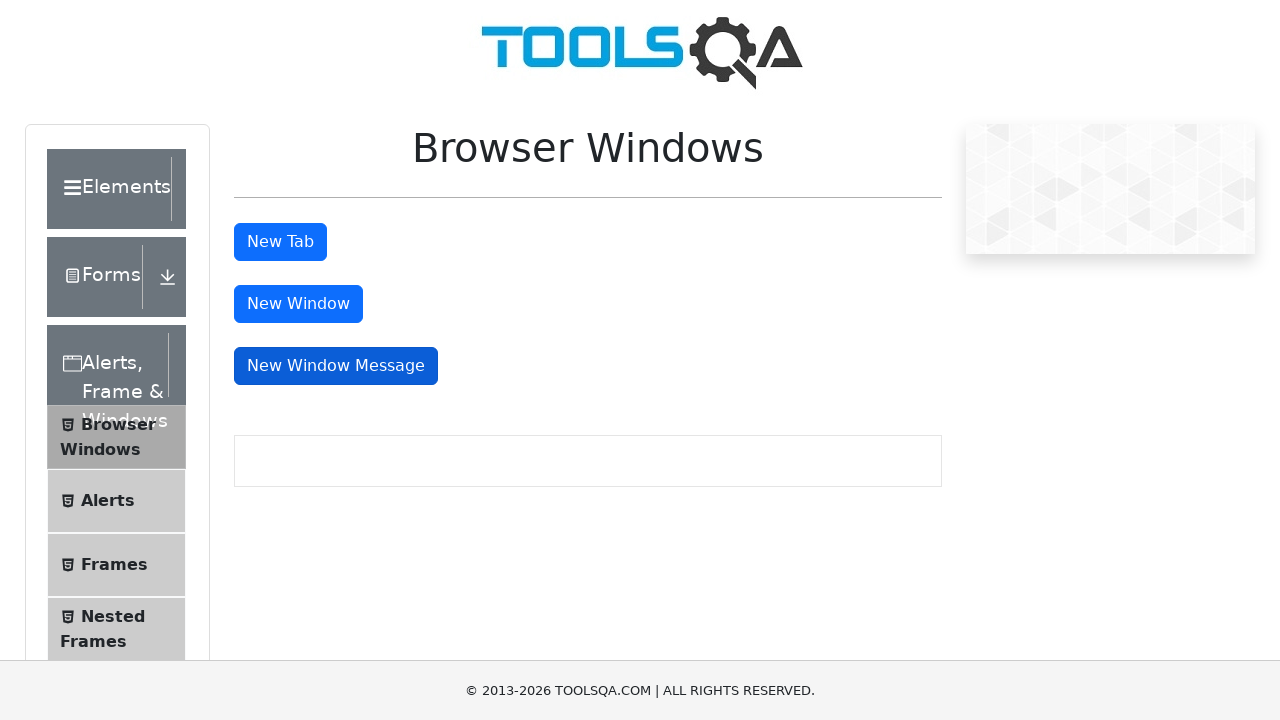